Tests appending text to an existing input field by focusing, moving to end, and typing additional text

Starting URL: https://letcode.in/edit

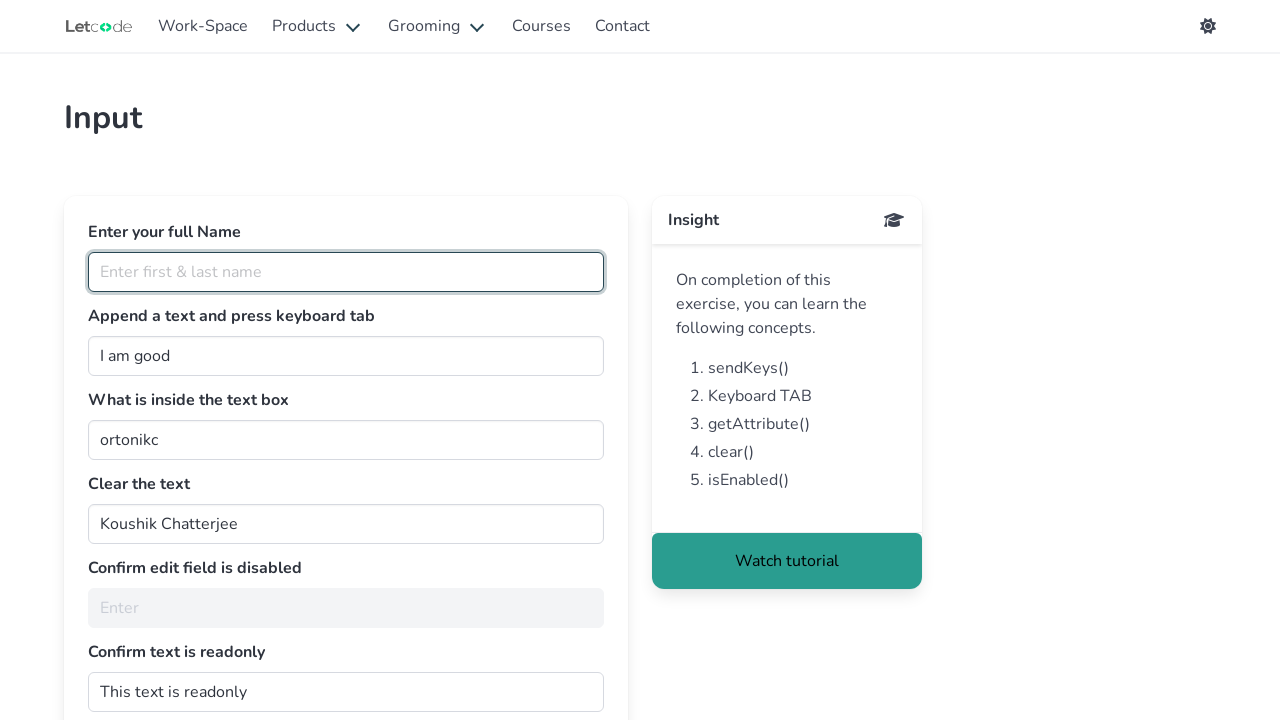

Focused on the join input field on #join
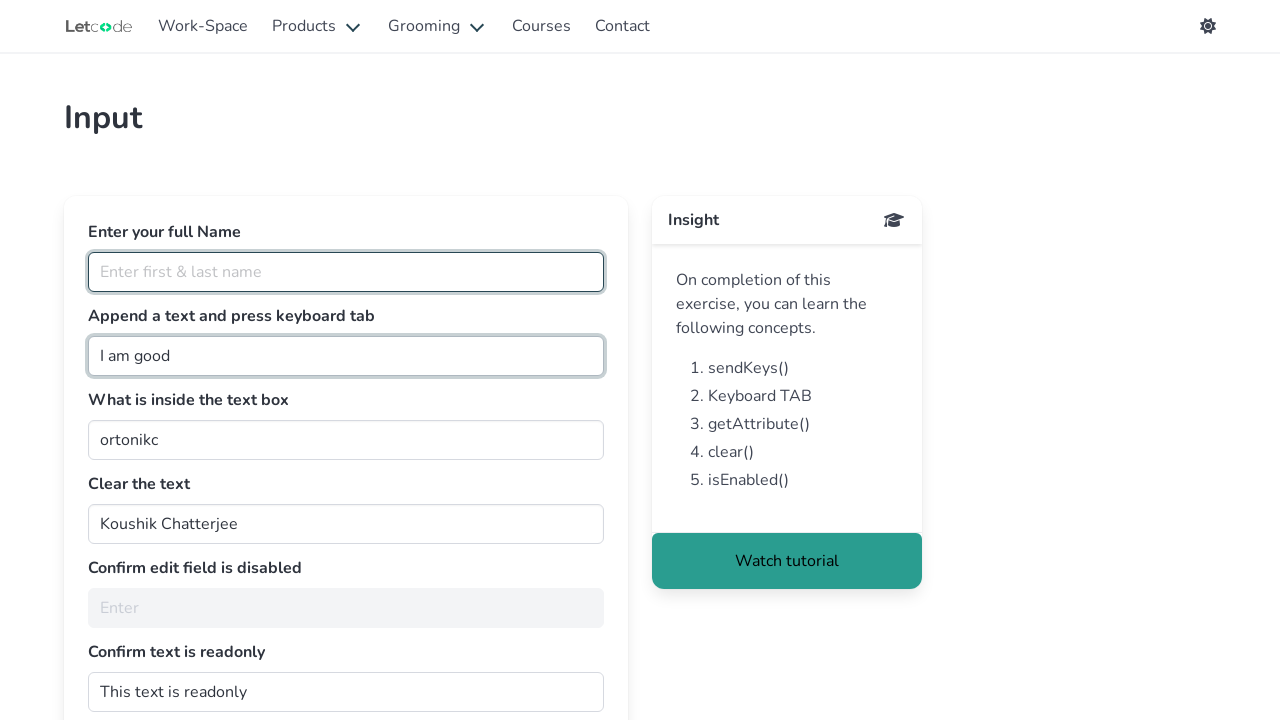

Pressed End key to move cursor to end of text
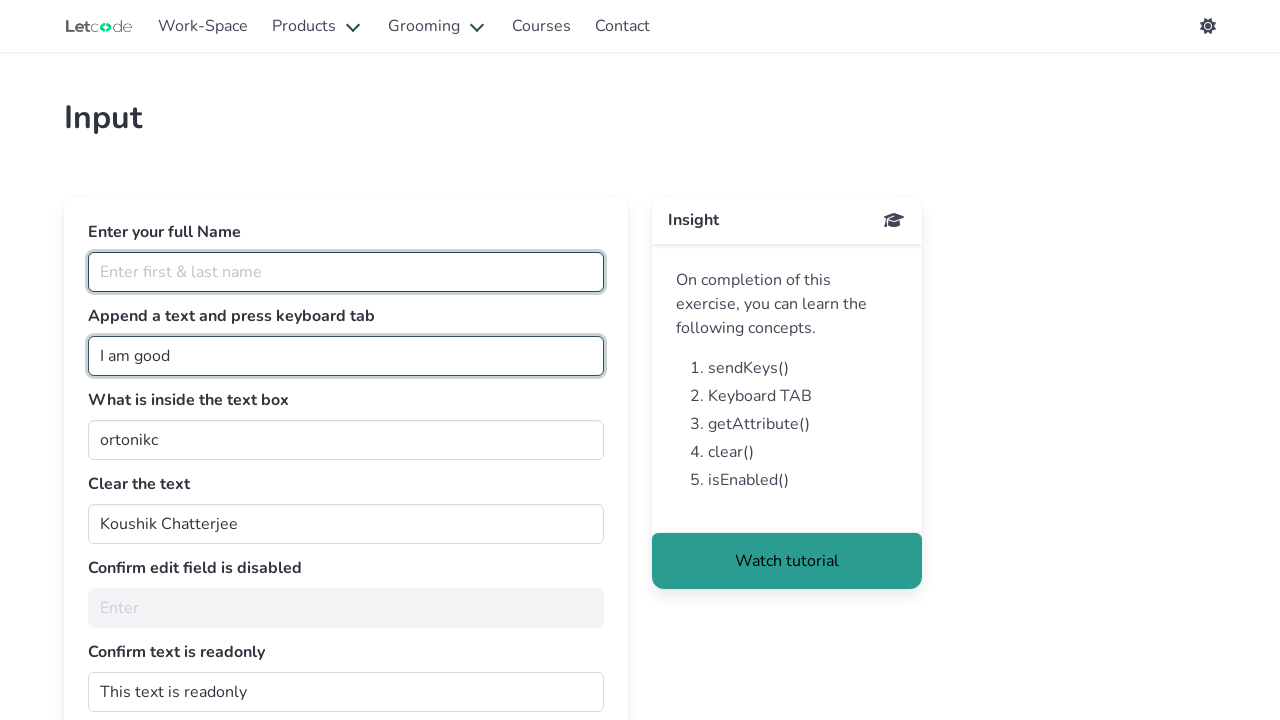

Typed 'Human' to append text to input field on #join
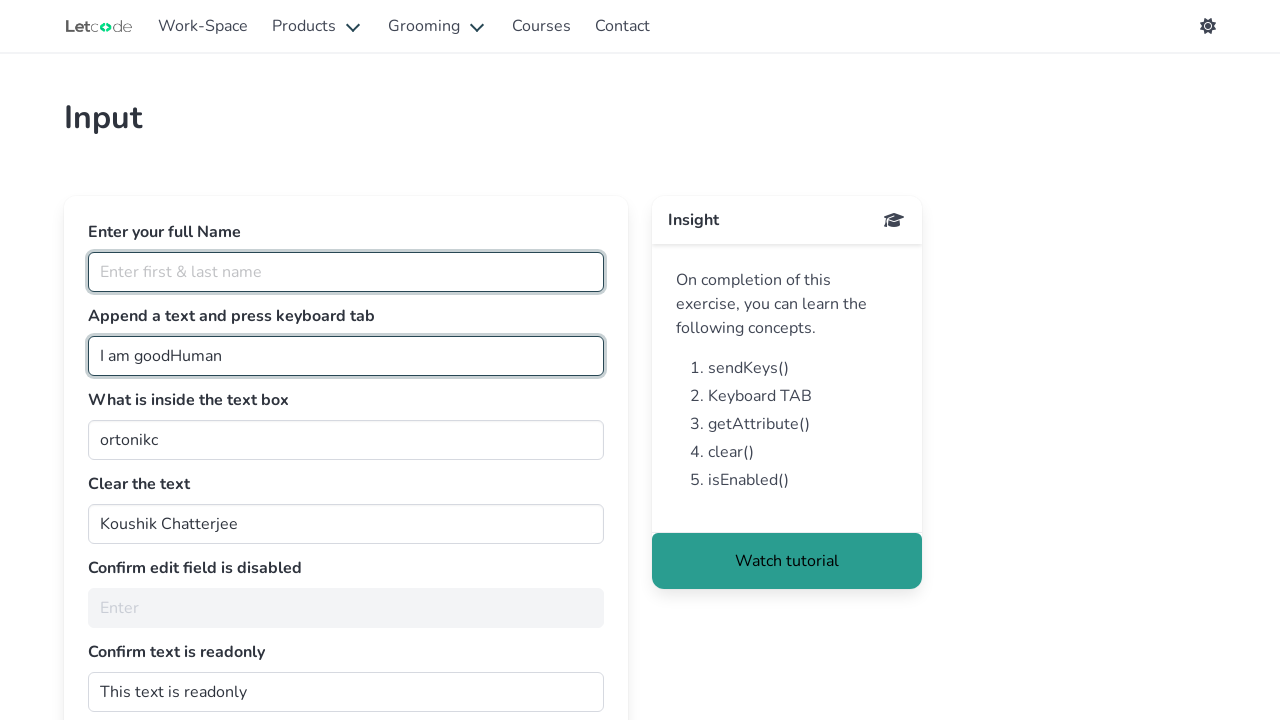

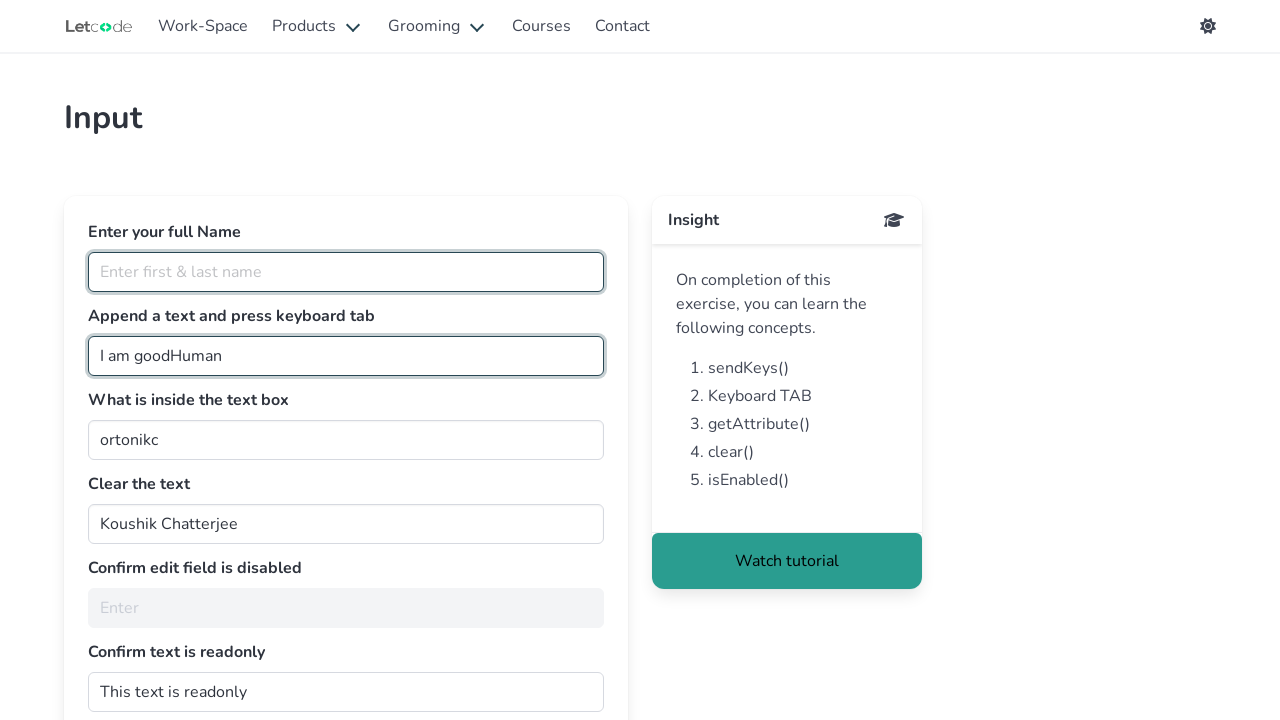